Tests keyboard navigation by tabbing through focusable elements and checking if they have visible focus indicators

Starting URL: https://ncaa-d1-softball.netlify.app/

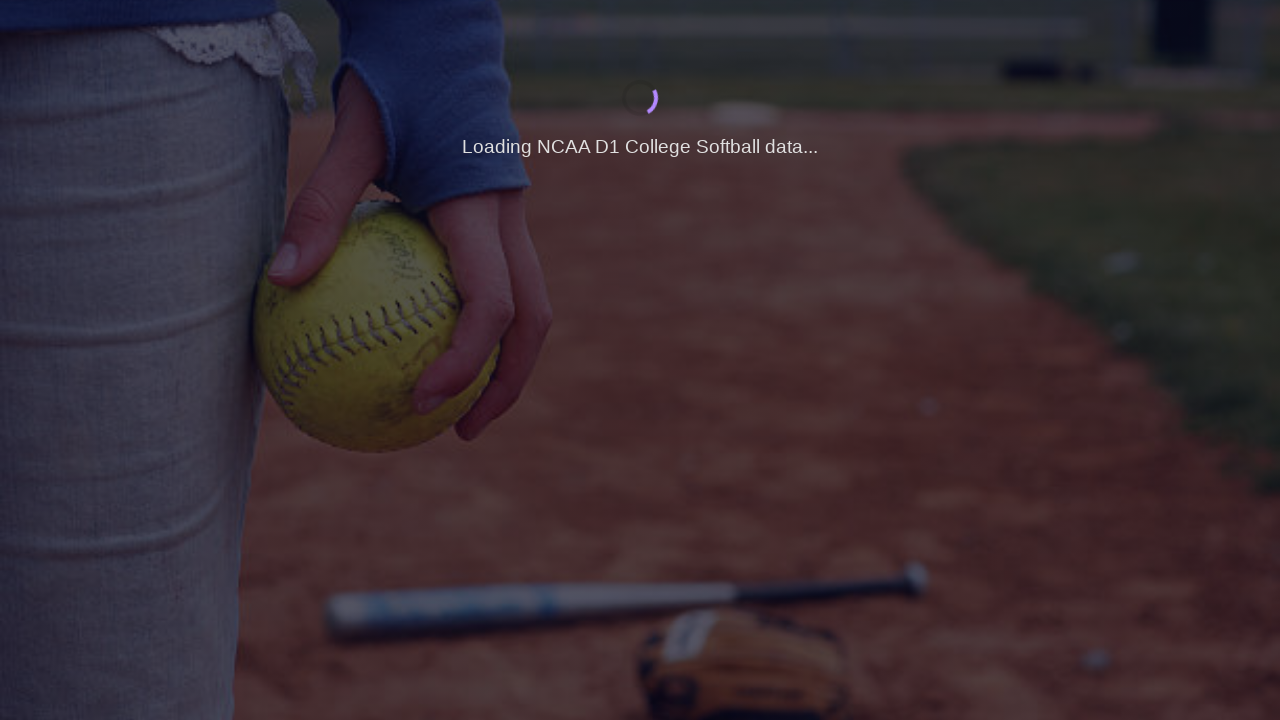

Waited for page to load with networkidle state
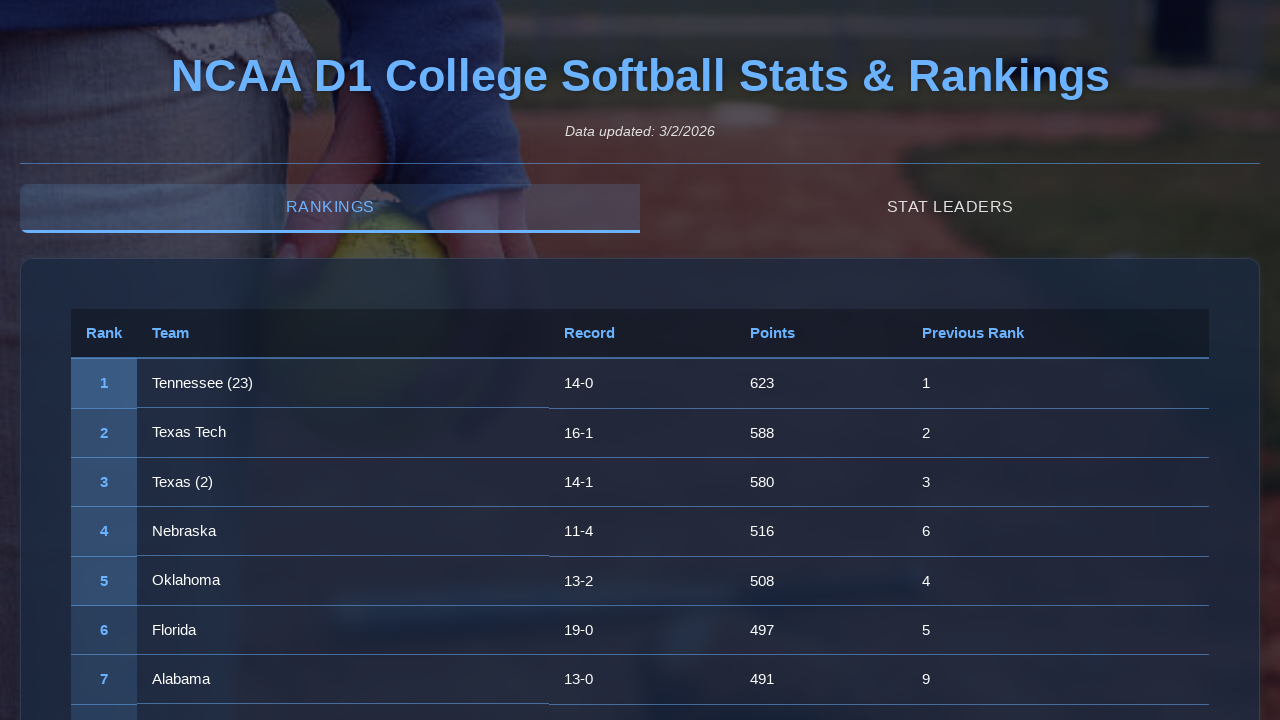

Found 4 focusable elements on the page
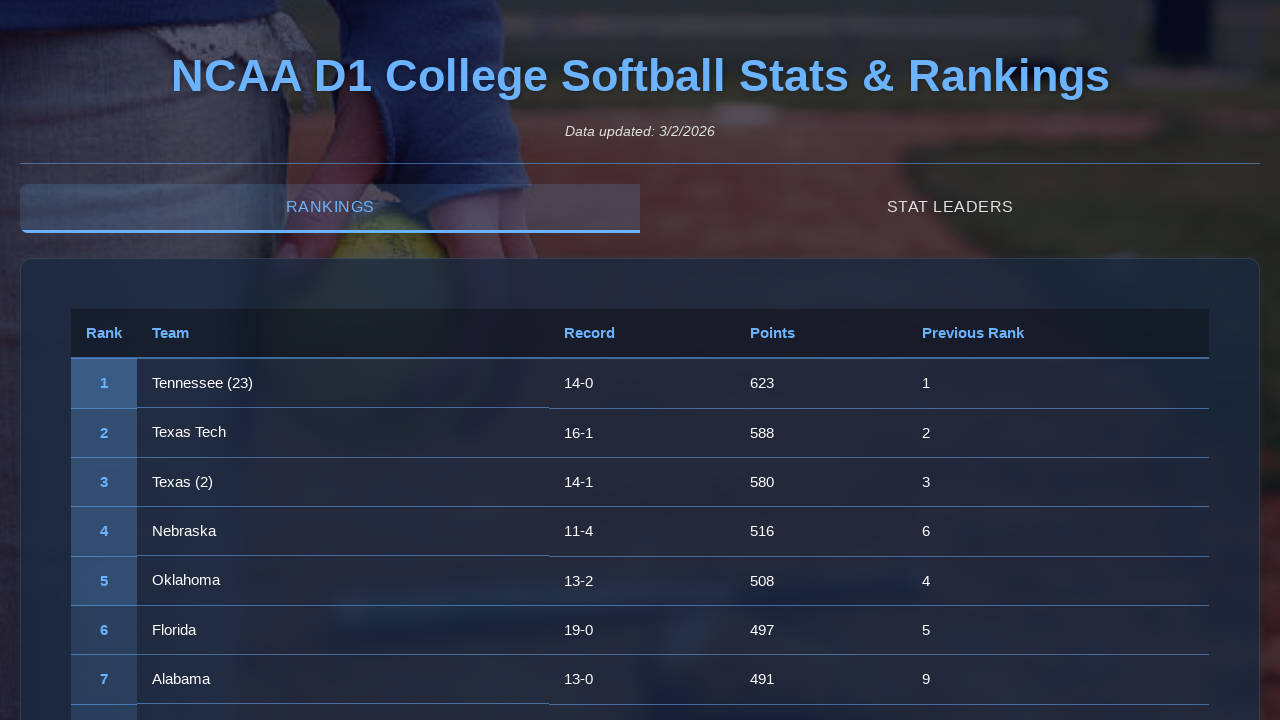

Pressed Tab to navigate to focusable element 1
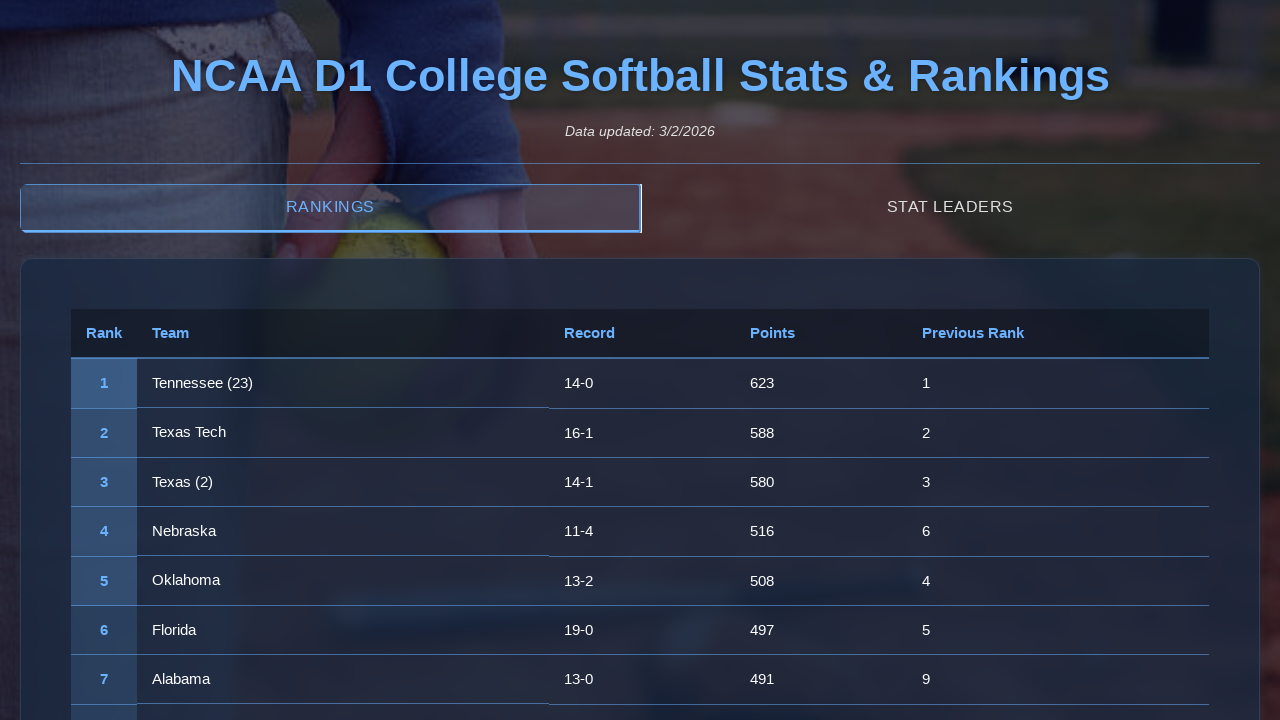

Retrieved tag name 'BUTTON' of focused element 1
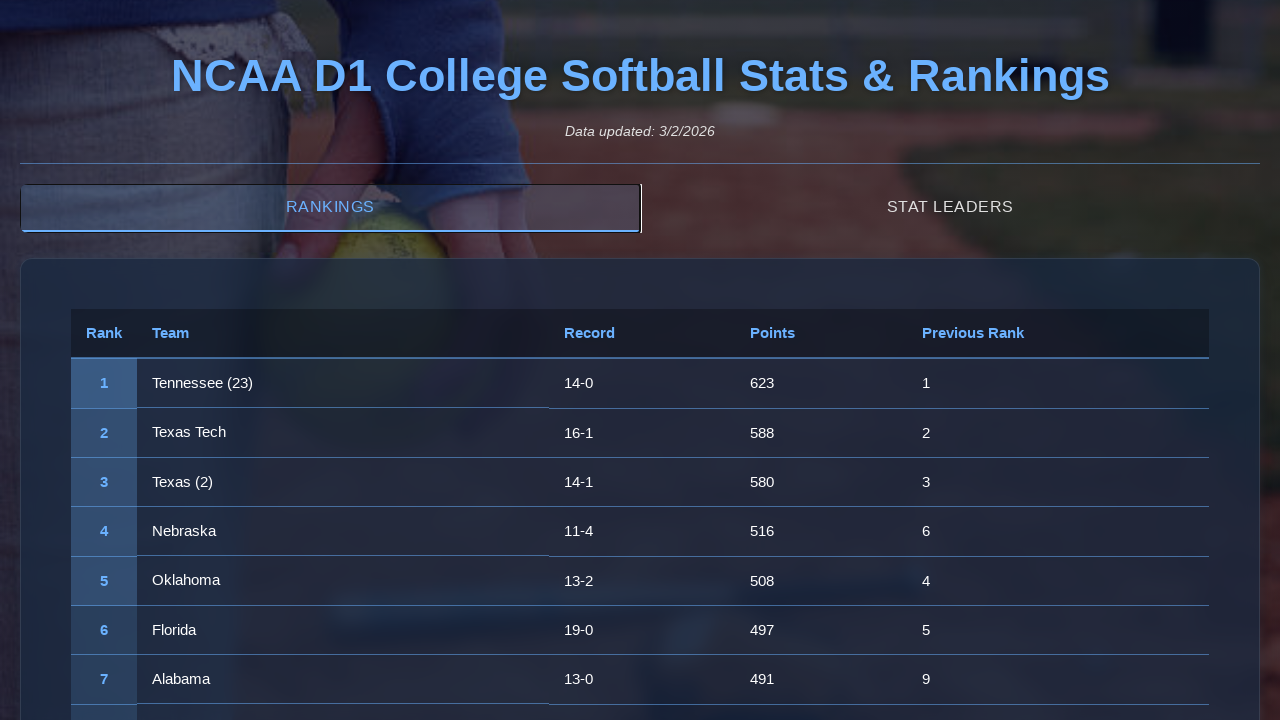

Retrieved id attribute '' of focused element 1
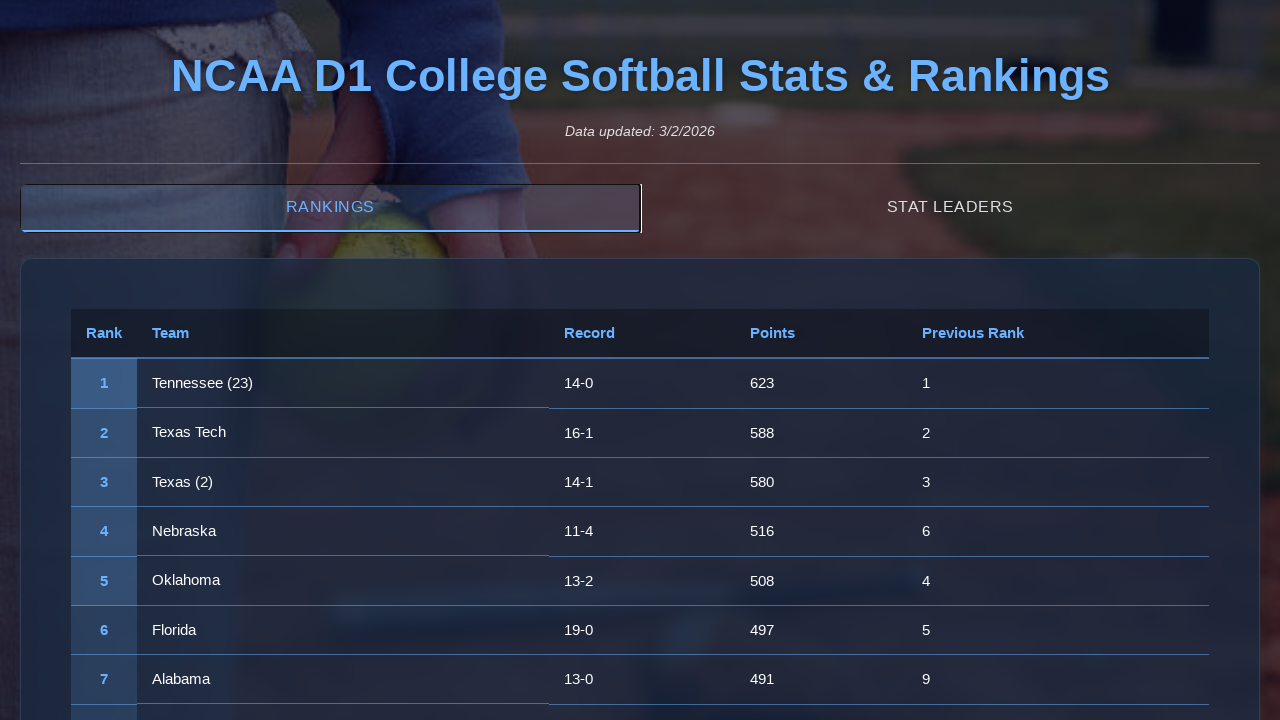

Checked focus indicator visibility for element 1 (BUTTON, id=): True
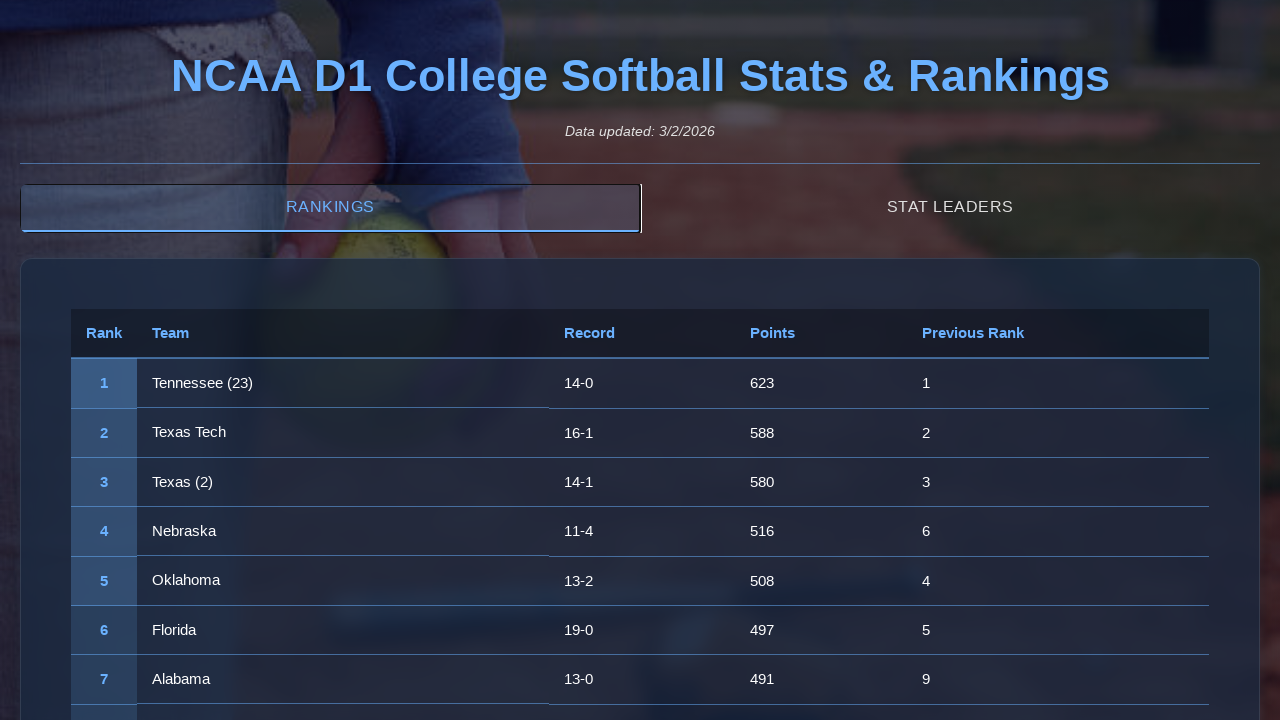

Pressed Tab to navigate to focusable element 2
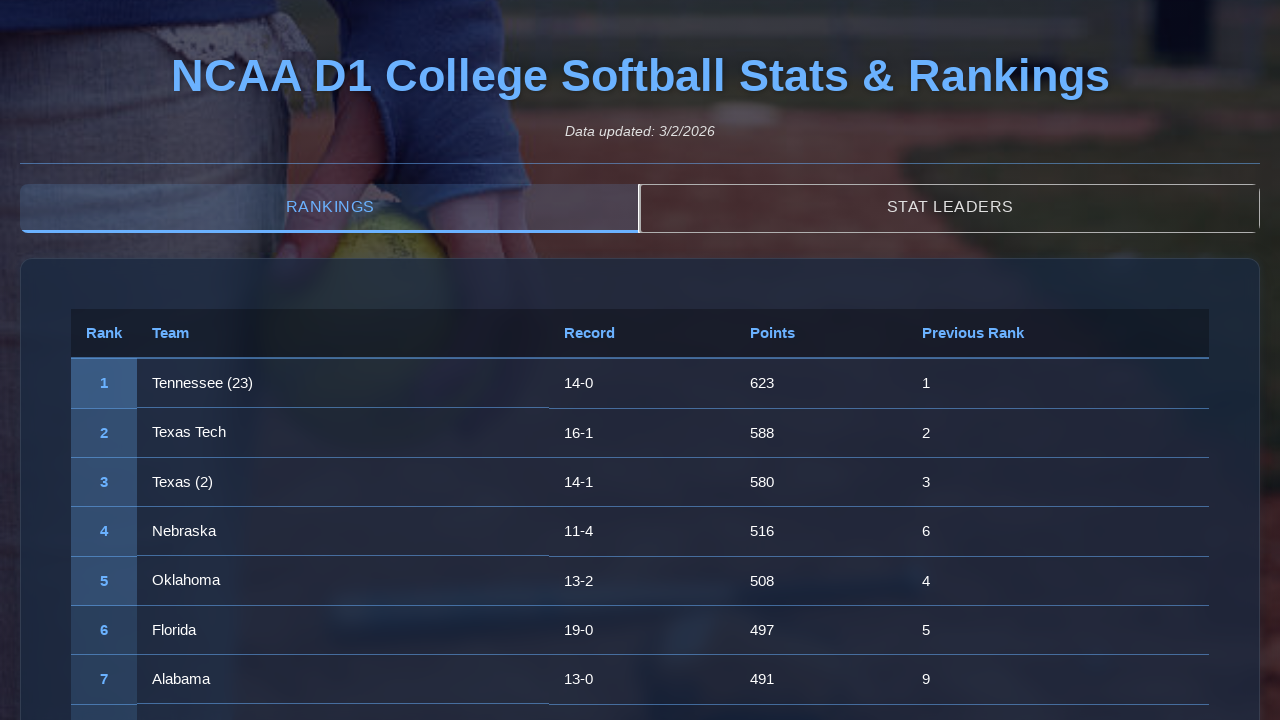

Retrieved tag name 'BUTTON' of focused element 2
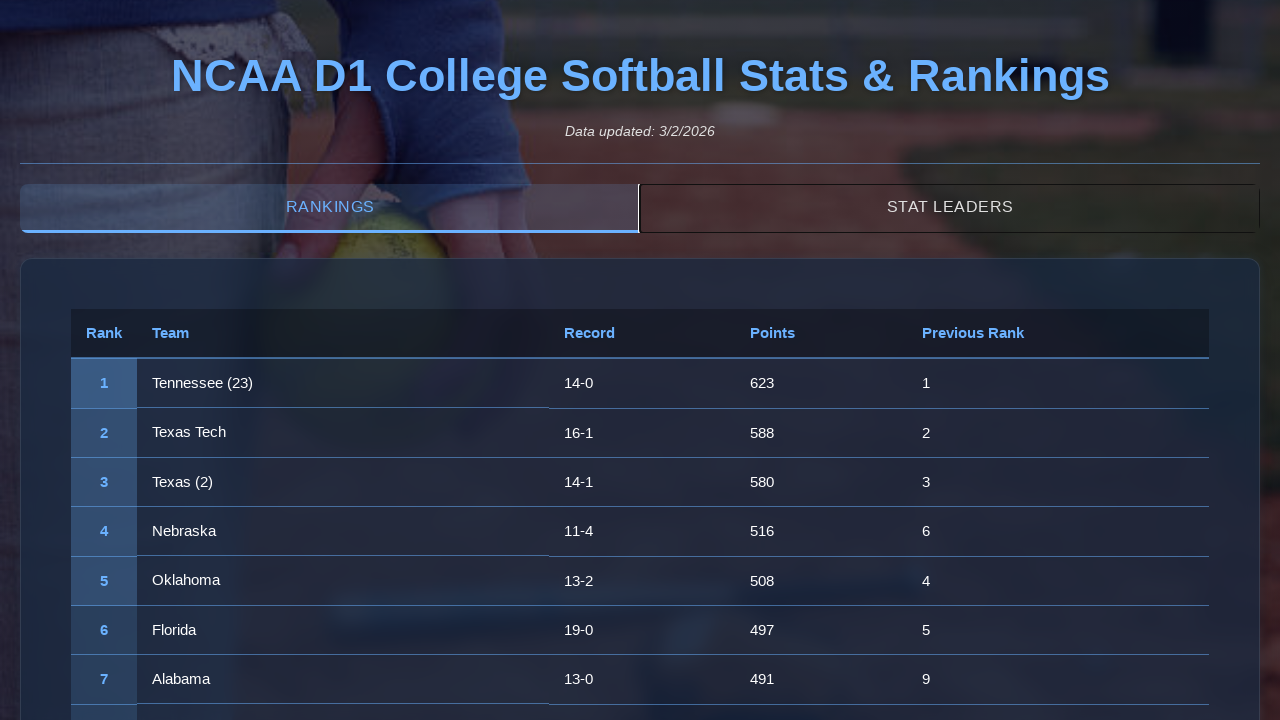

Retrieved id attribute '' of focused element 2
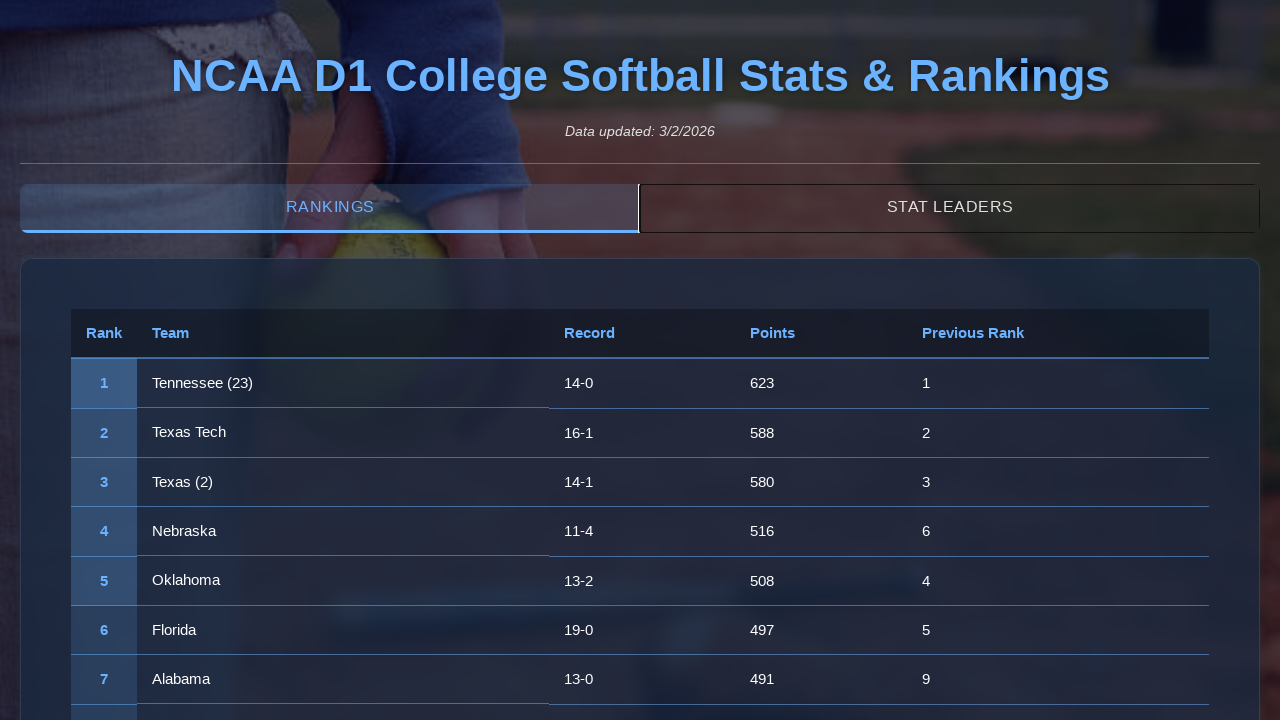

Checked focus indicator visibility for element 2 (BUTTON, id=): True
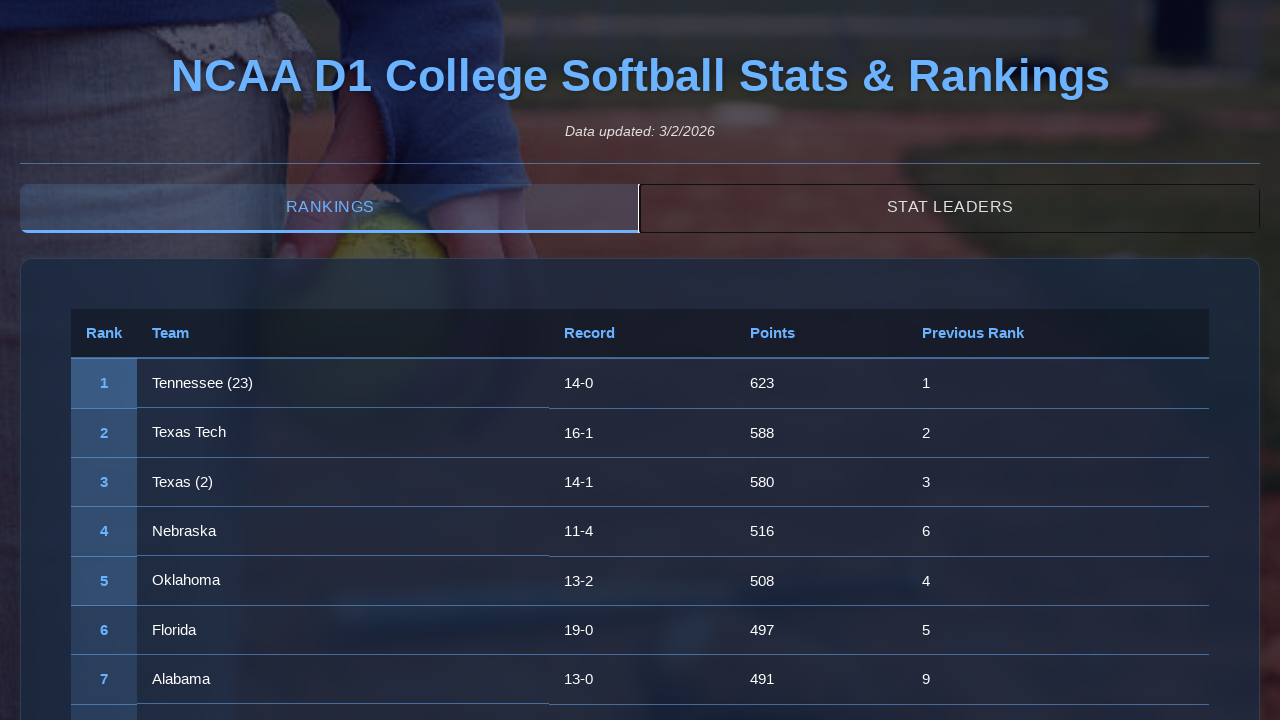

Pressed Tab to navigate to focusable element 3
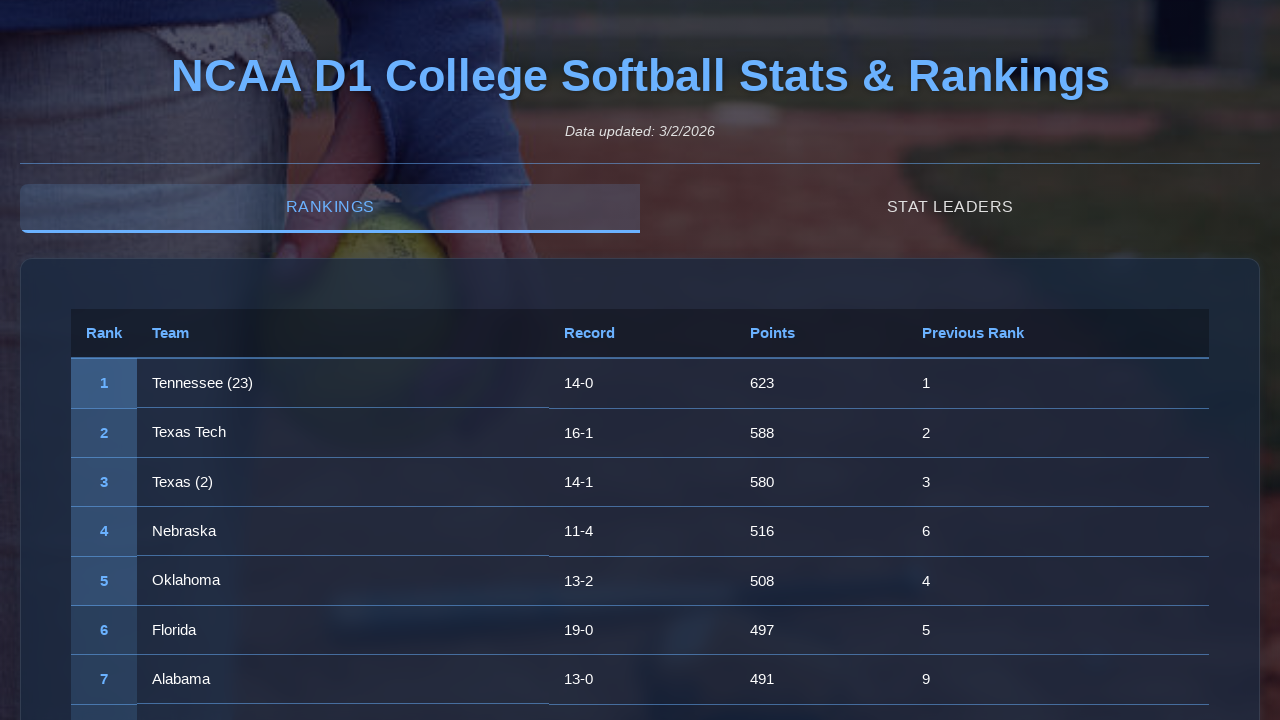

Pressed Tab to navigate to focusable element 4
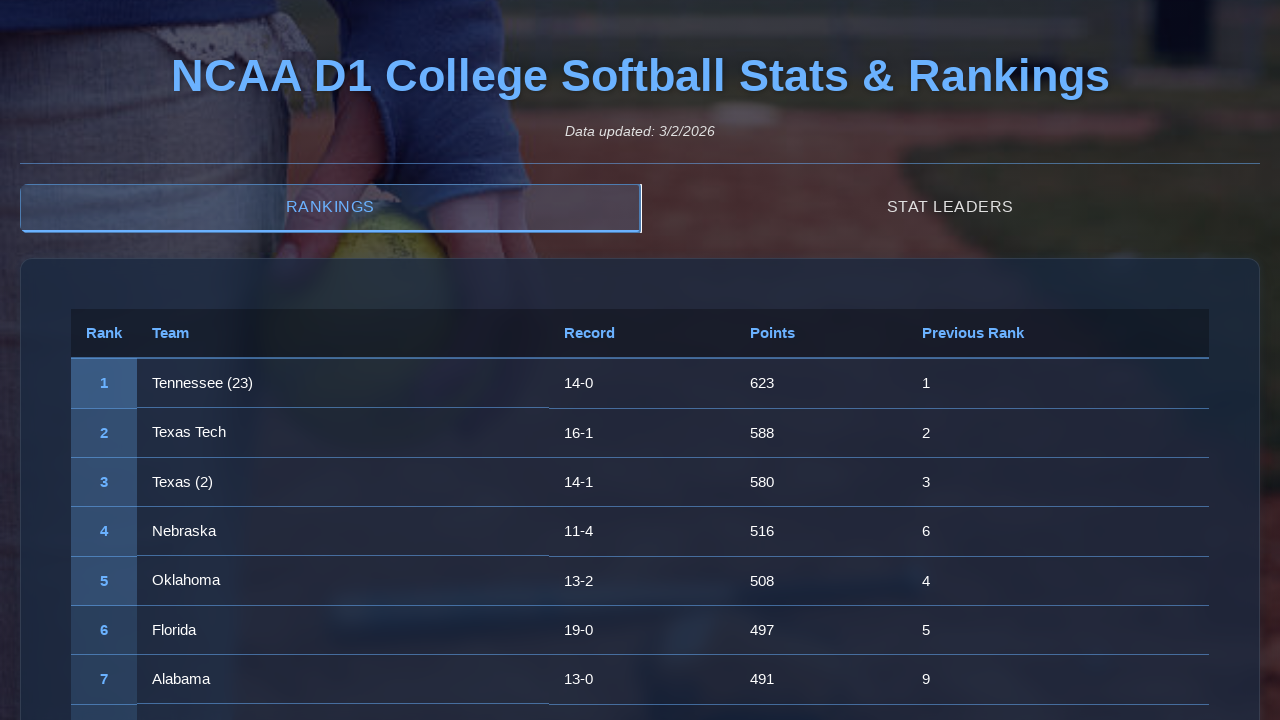

Retrieved tag name 'BUTTON' of focused element 4
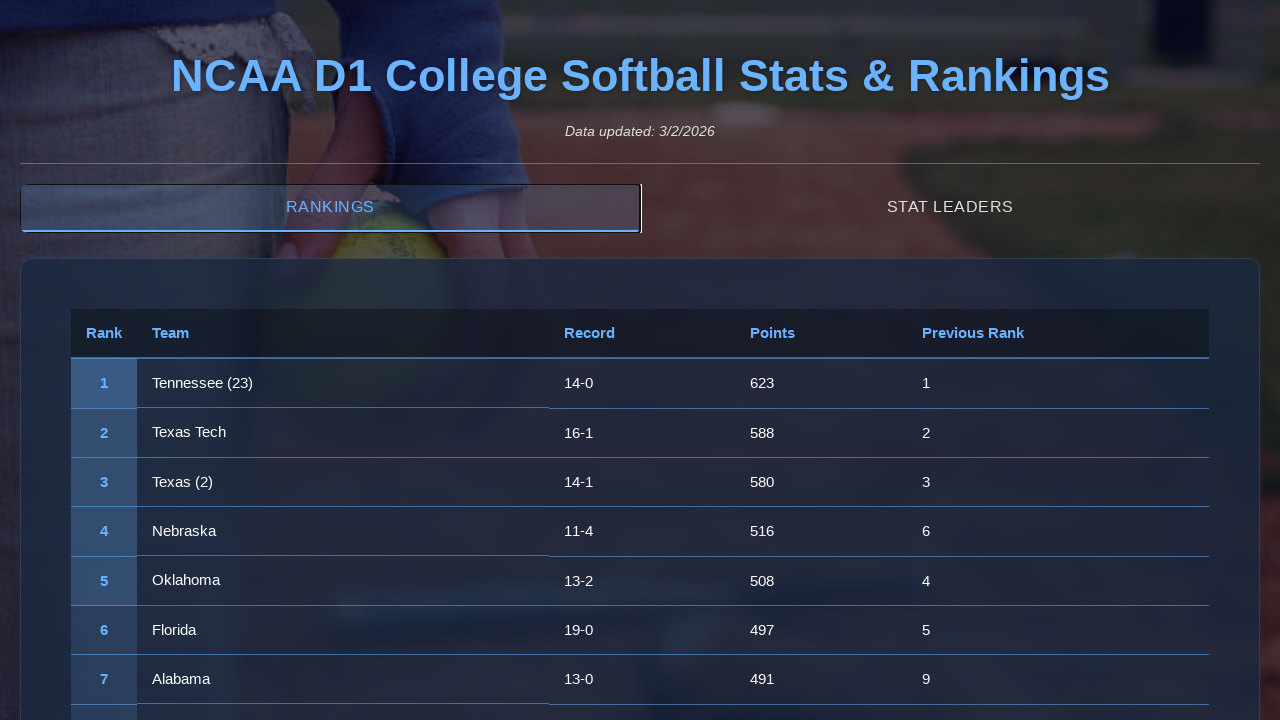

Retrieved id attribute '' of focused element 4
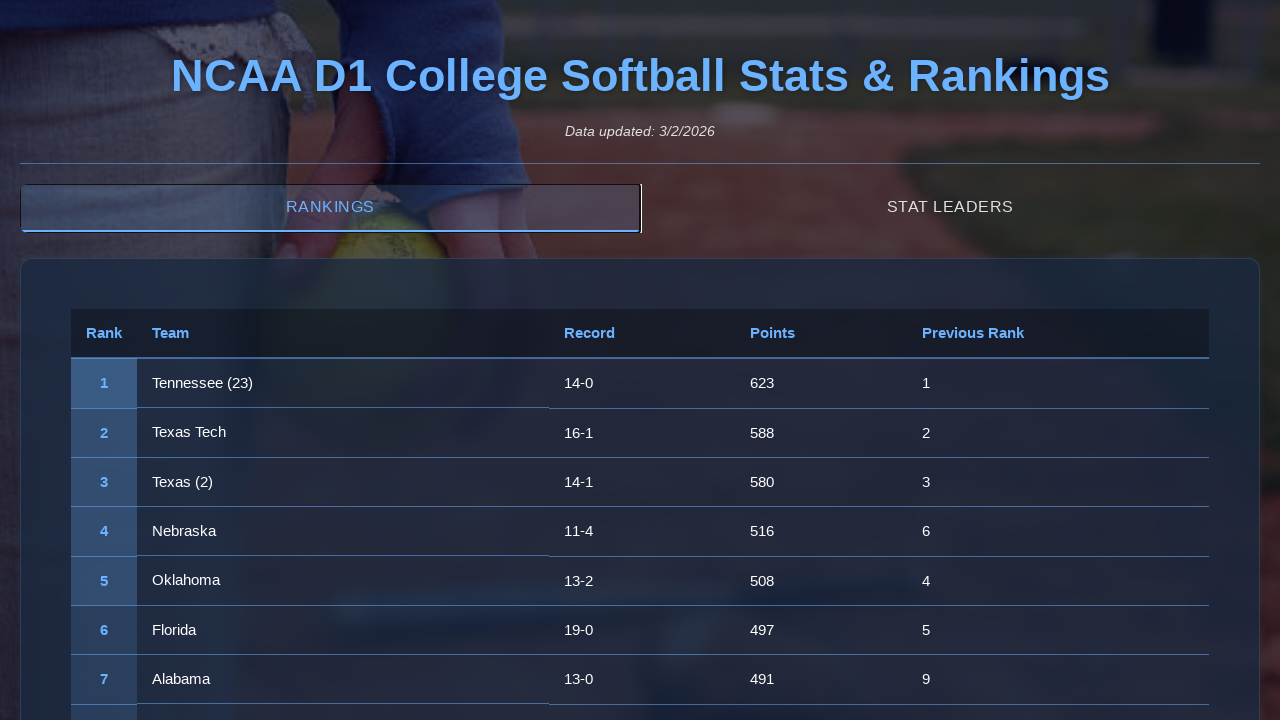

Checked focus indicator visibility for element 4 (BUTTON, id=): True
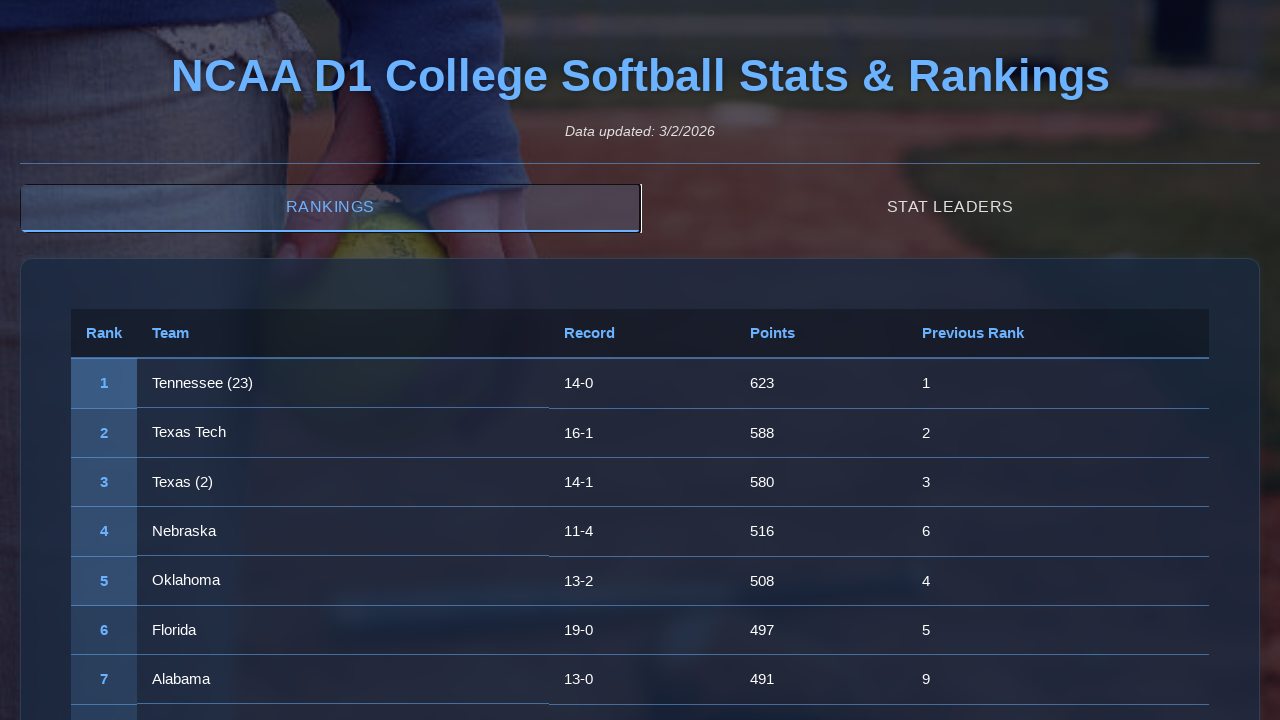

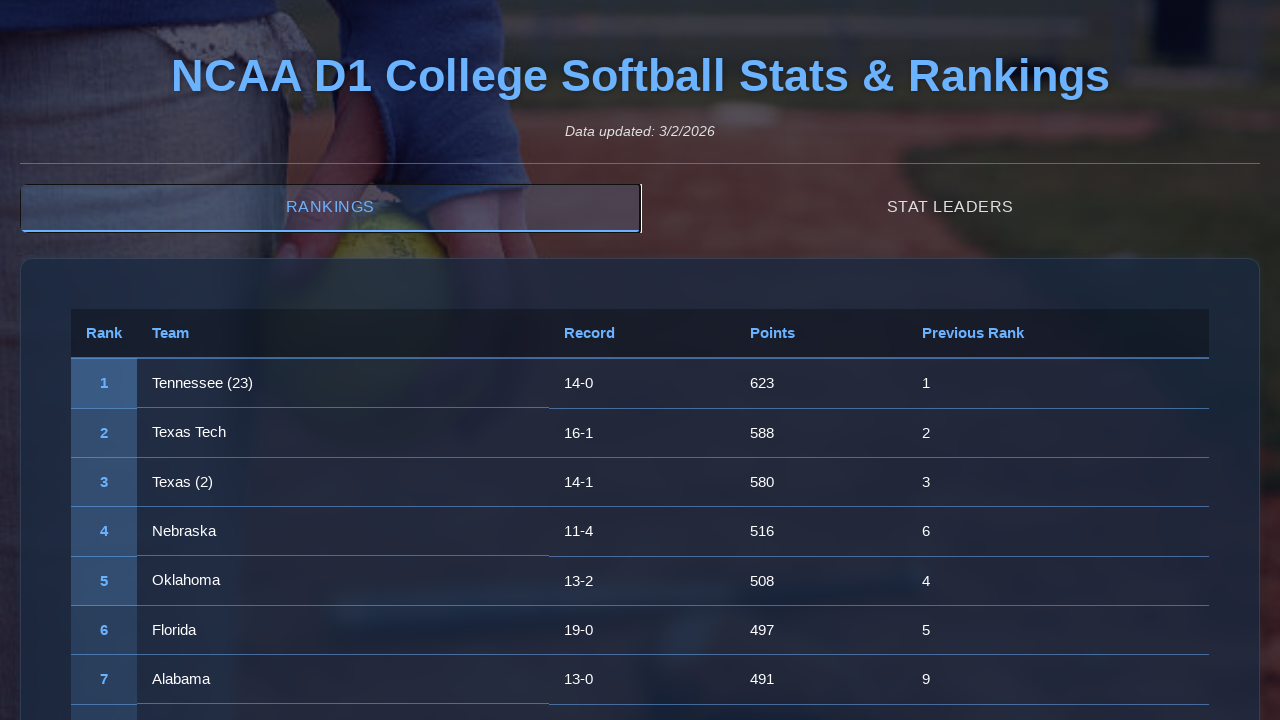